Navigates to a registration form page, scrolls down, and verifies that the Skills dropdown options are displayed correctly

Starting URL: http://demo.automationtesting.in/Register.html

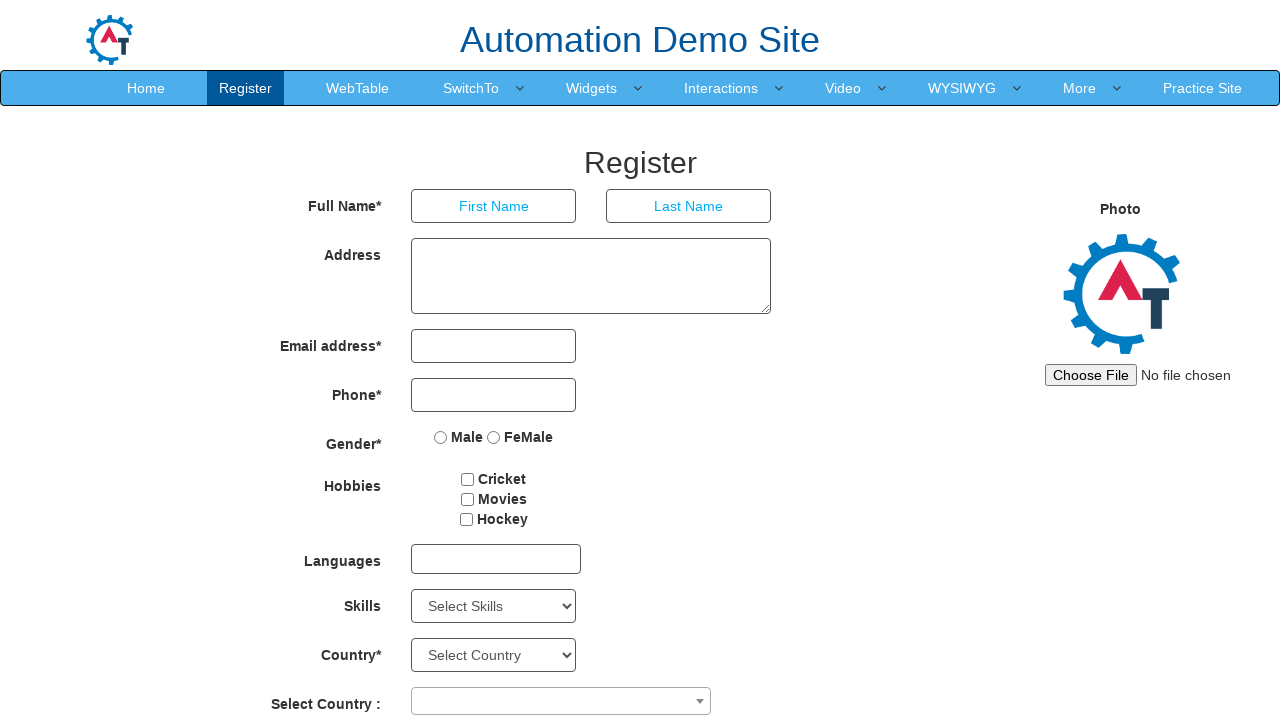

Scrolled down 300 pixels to make Skills dropdown visible
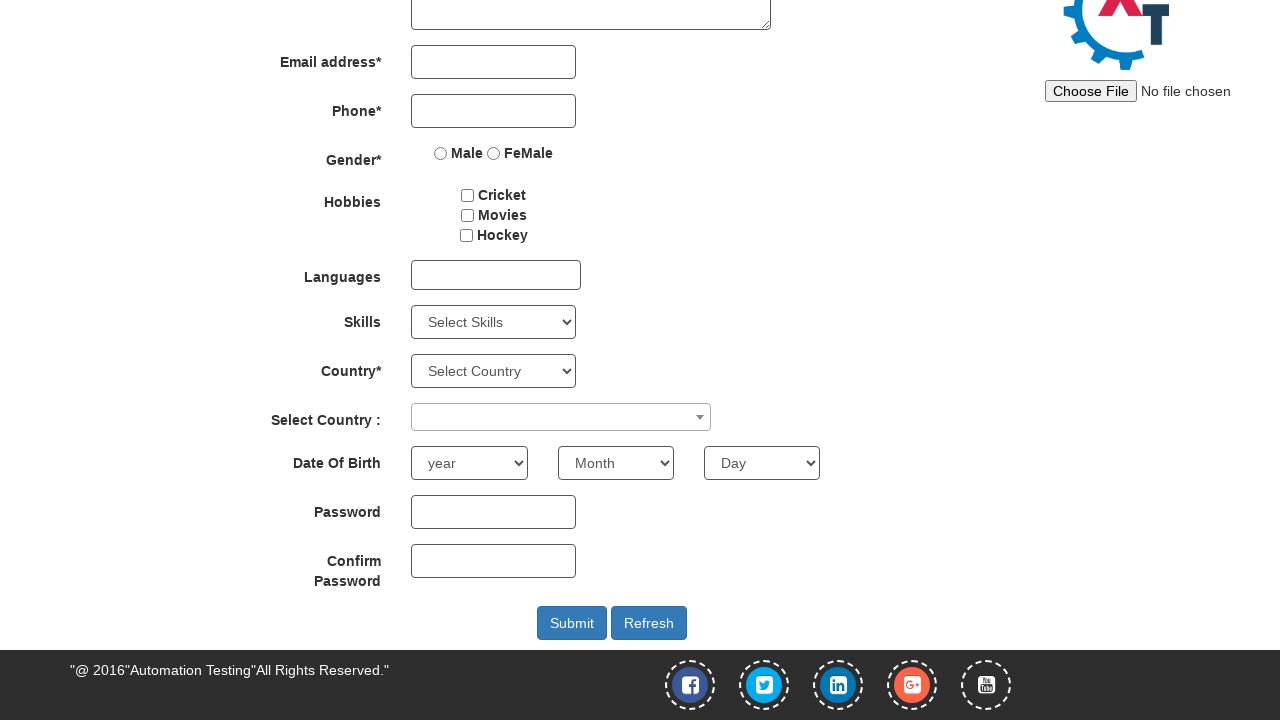

Skills dropdown selector loaded successfully
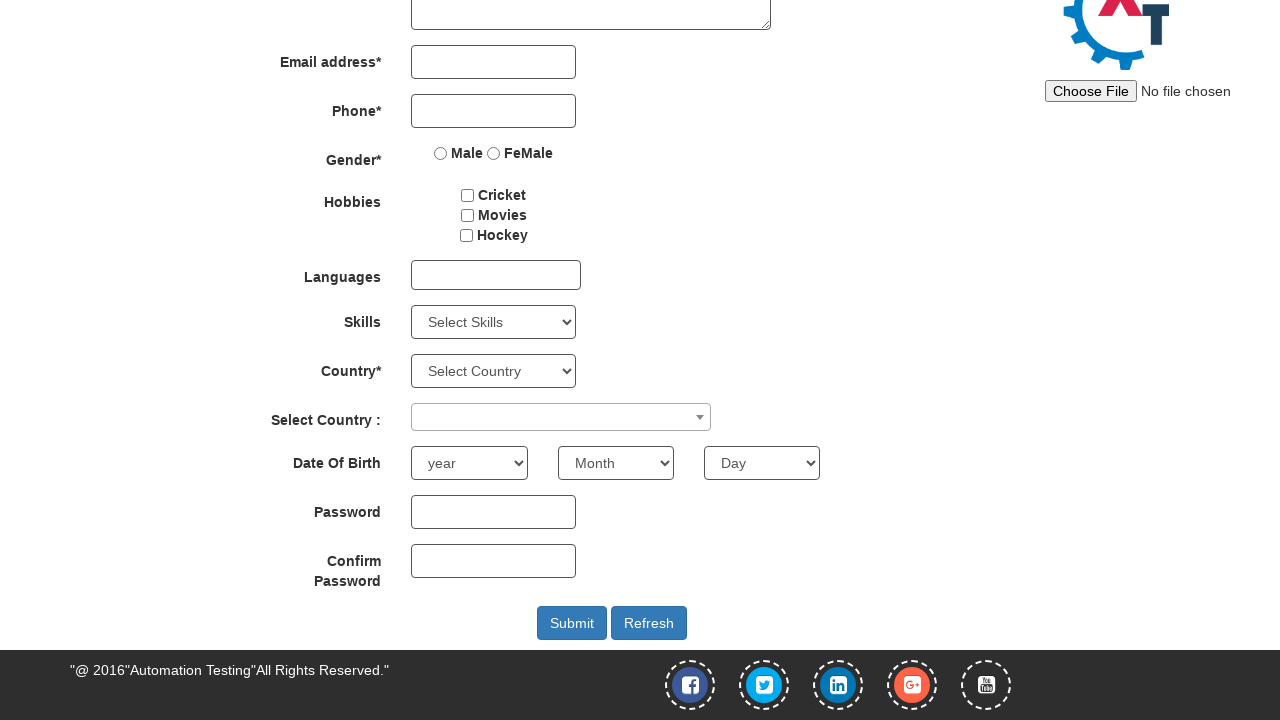

Located the Skills dropdown element
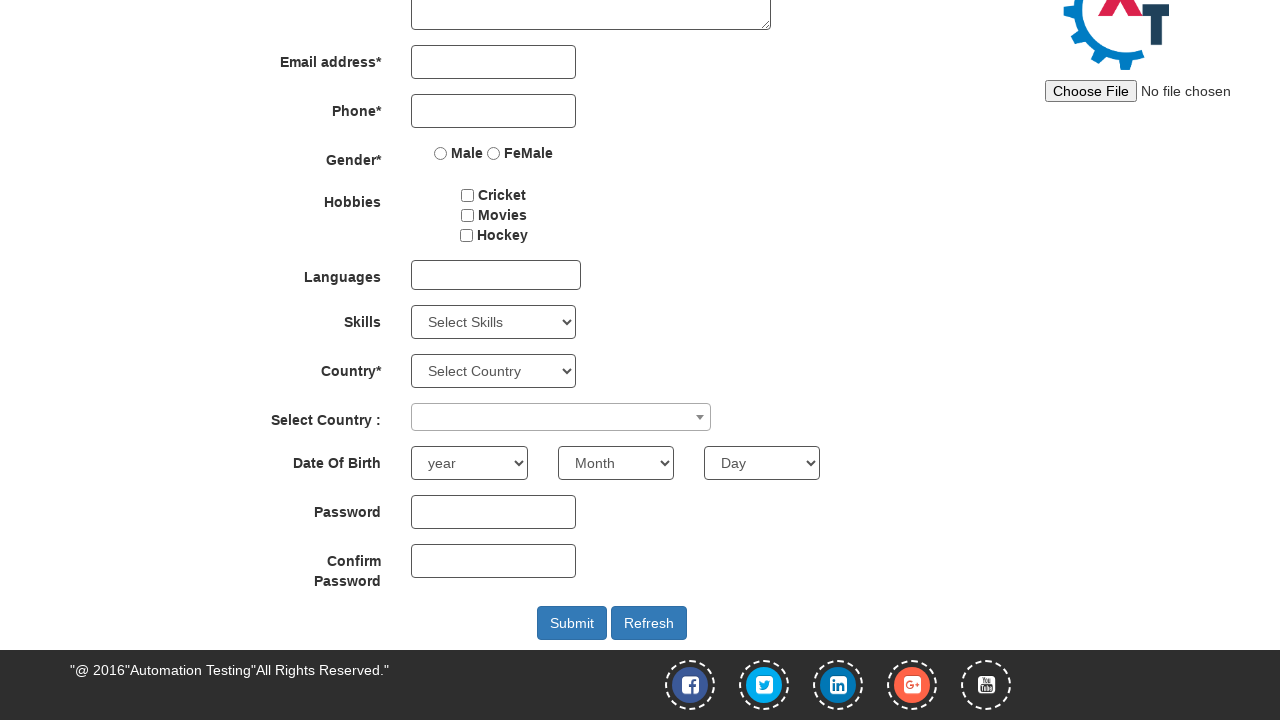

Retrieved all options from Skills dropdown
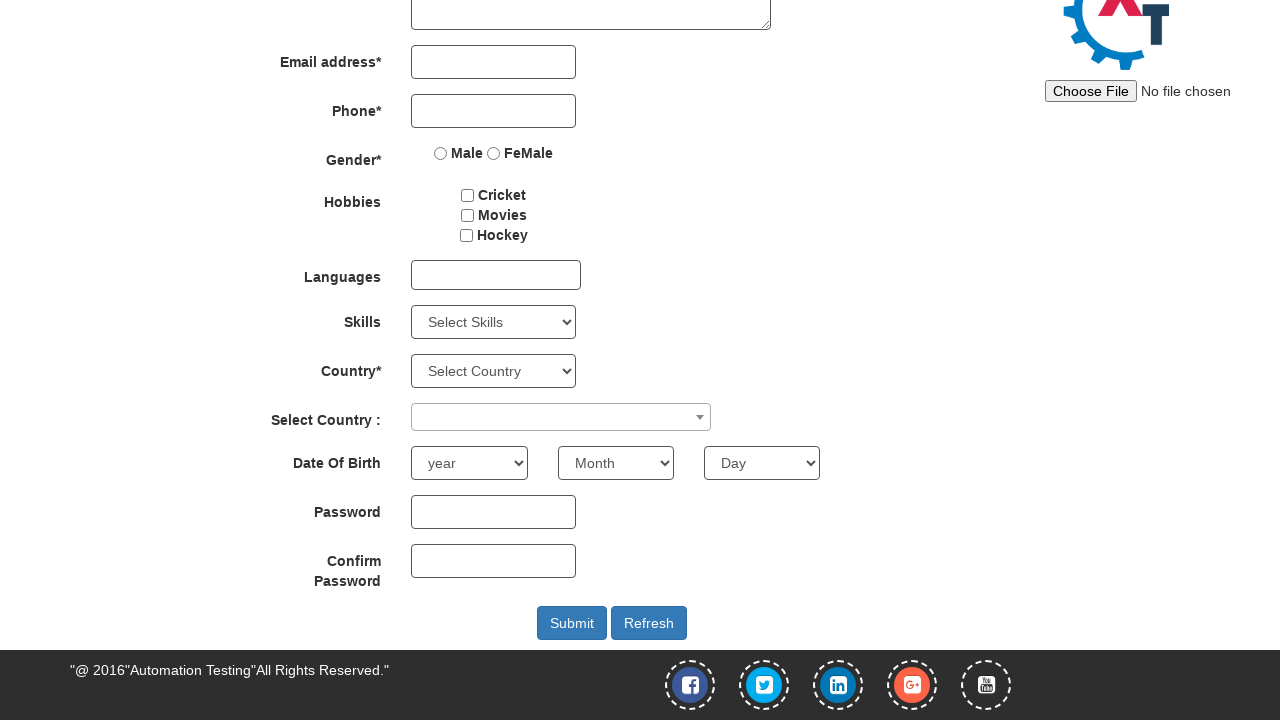

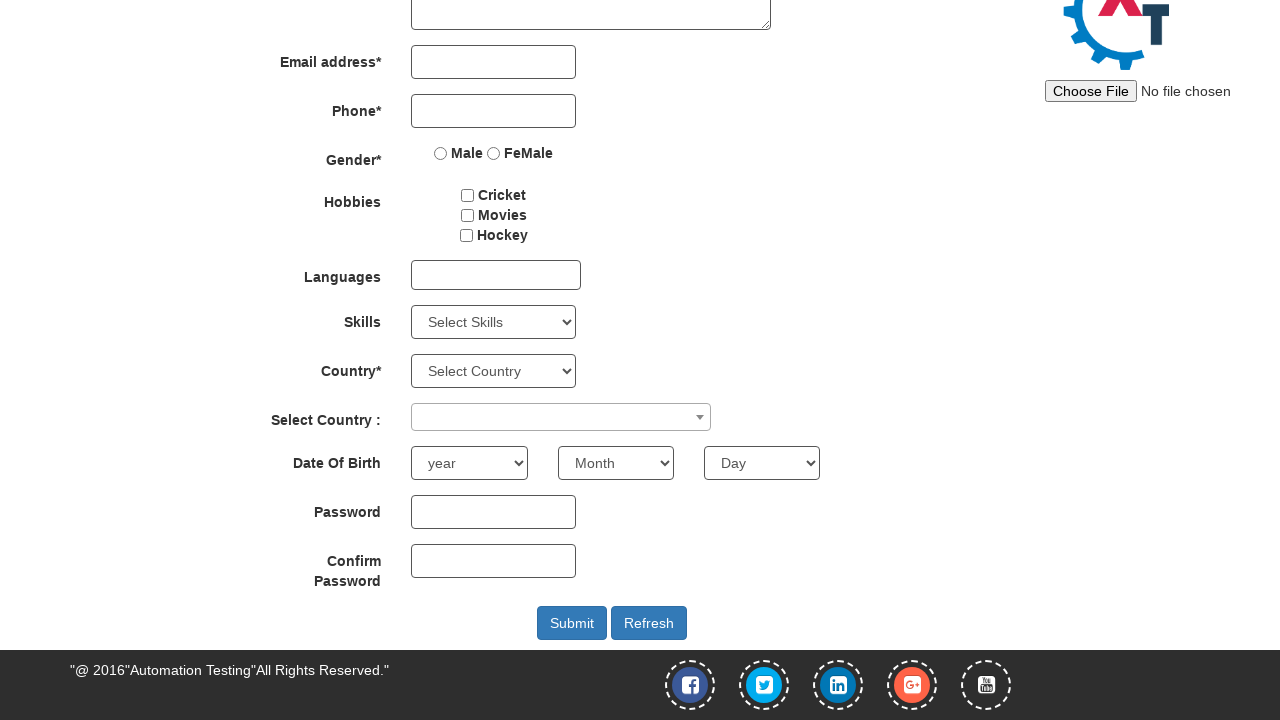